Tests right-click context menu functionality by performing a context click on an element and selecting the Copy option from the menu

Starting URL: http://swisnl.github.io/jQuery-contextMenu/demo.html

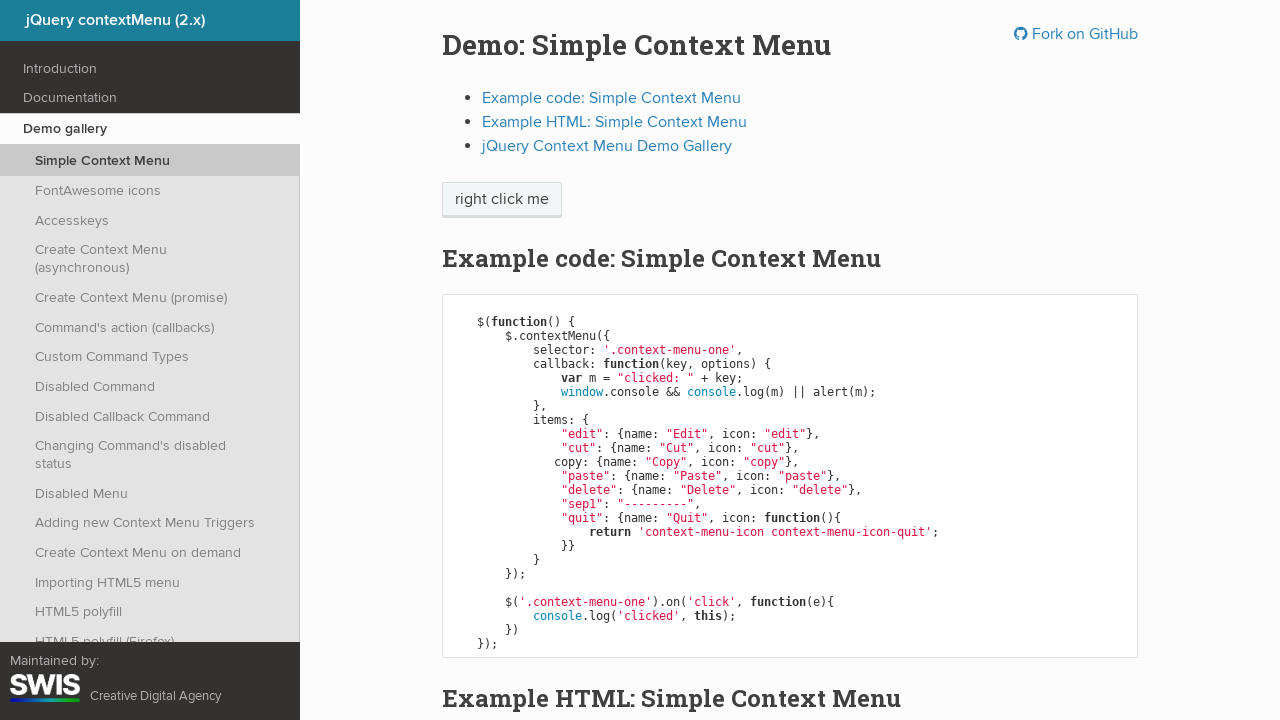

Navigated to jQuery contextMenu demo page
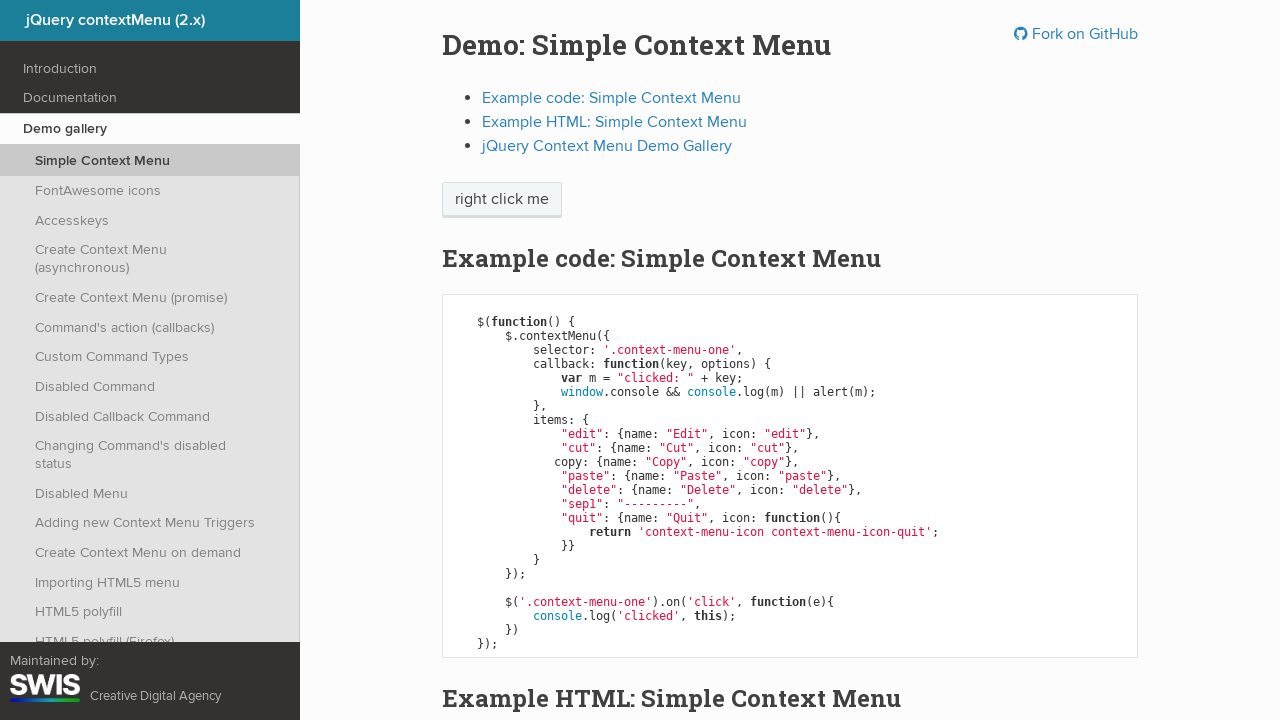

Right-clicked on 'right click me' element to open context menu at (502, 200) on //span[text()='right click me']
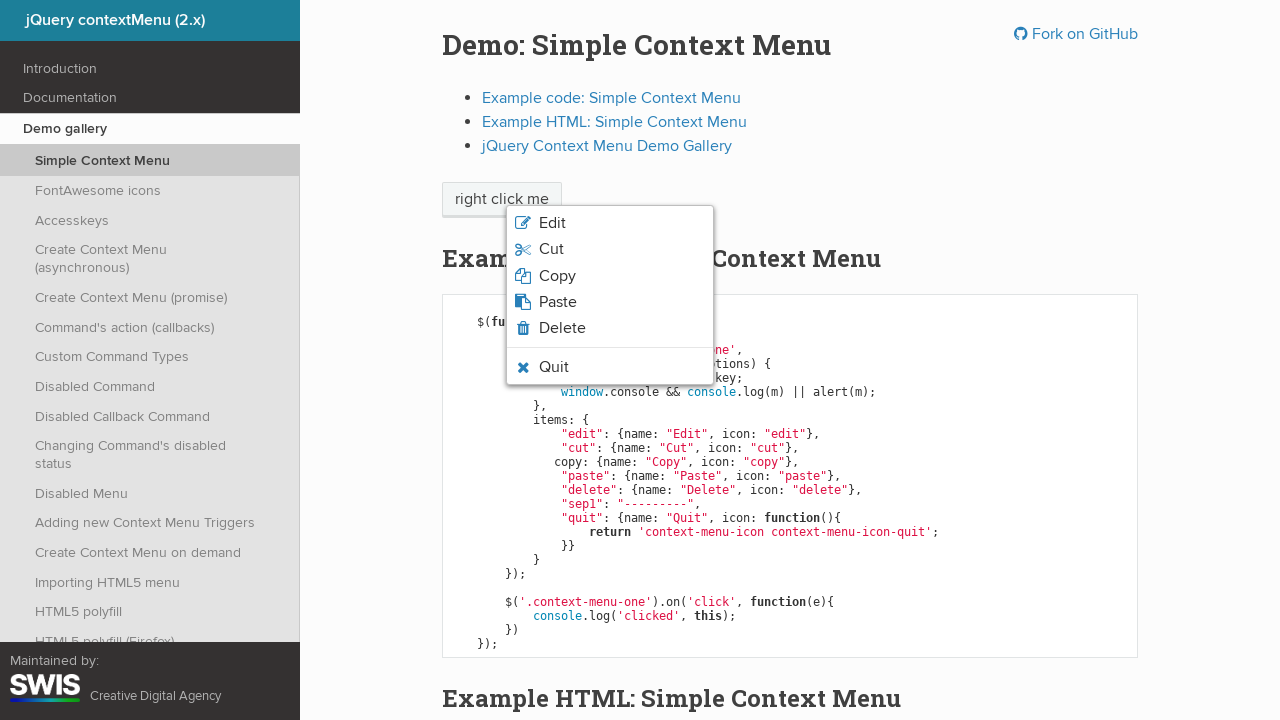

Clicked 'Copy' option from context menu at (557, 276) on xpath=//span[text()='Copy']
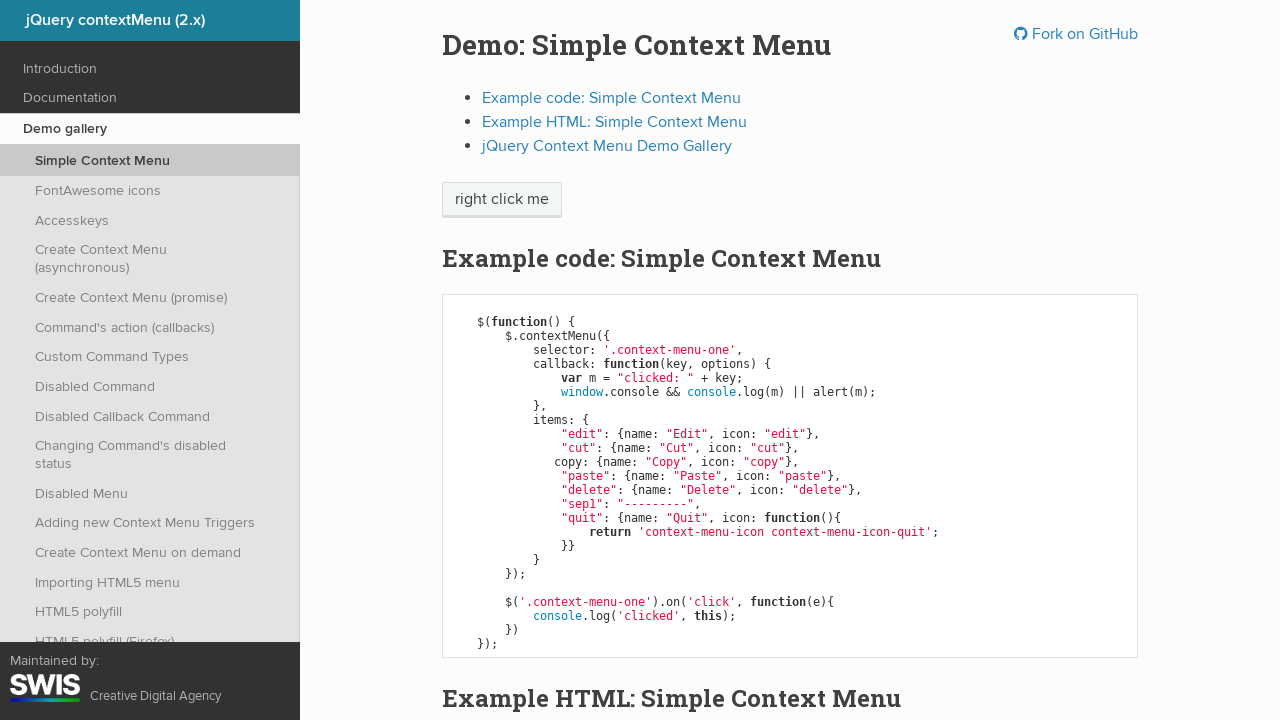

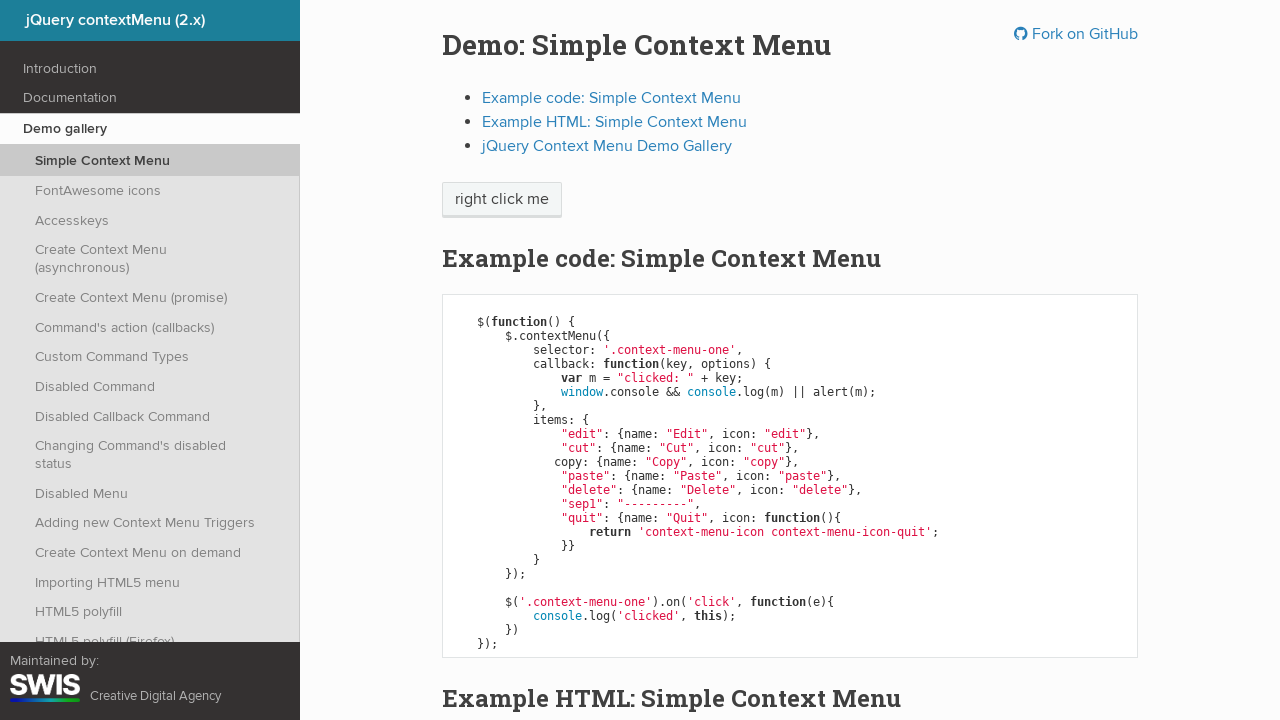